Navigates to W3Schools HTML tables tutorial page and verifies that the example customers table is displayed with its row data.

Starting URL: https://www.w3schools.com/html/html_tables.asp

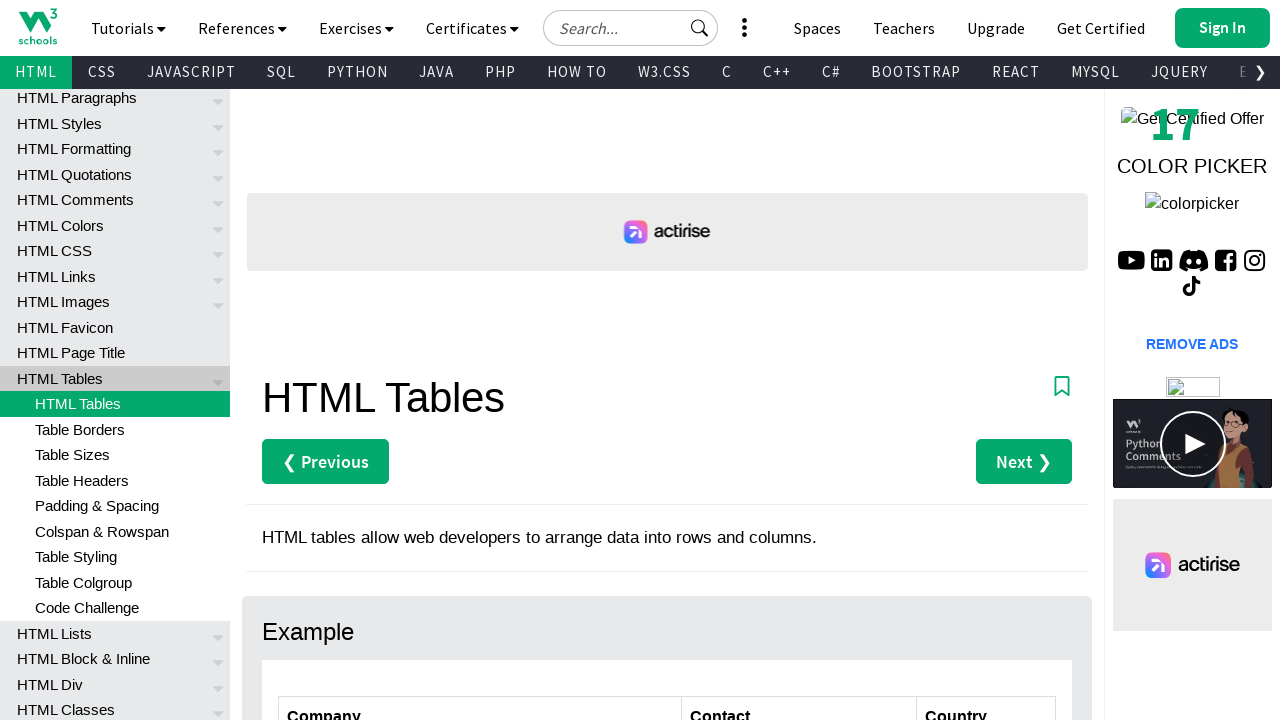

Navigated to W3Schools HTML tables tutorial page
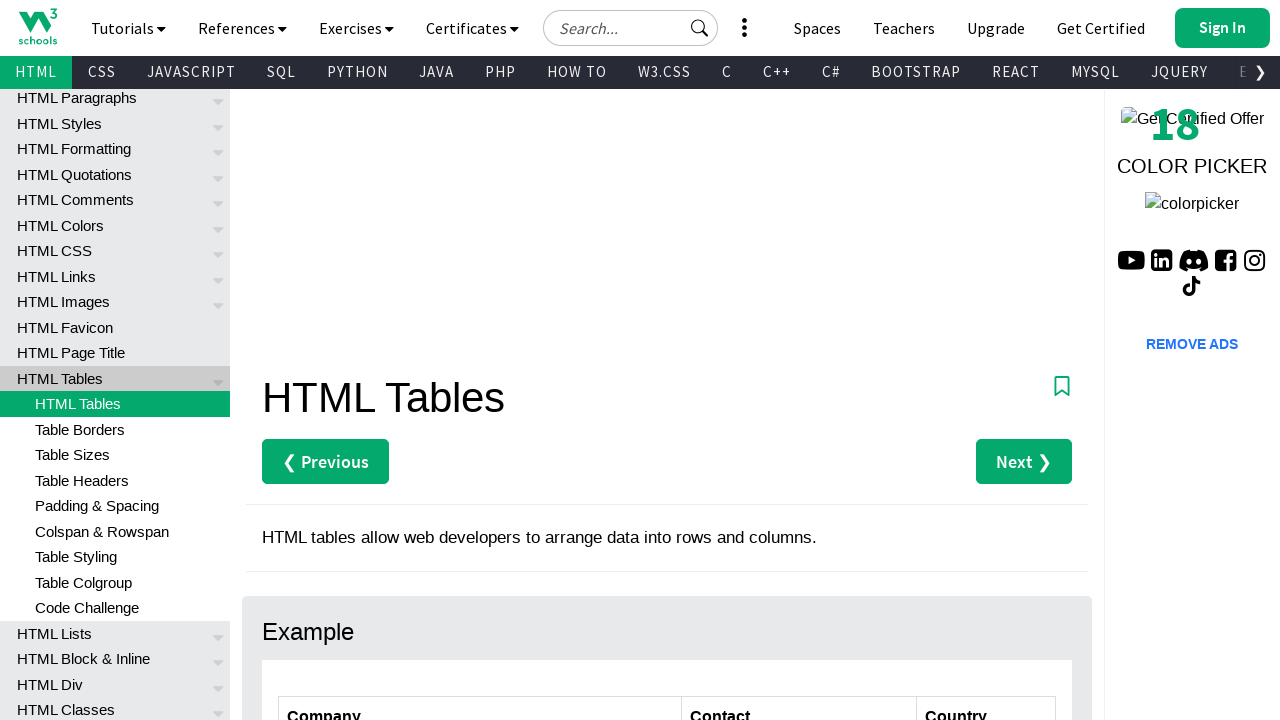

Customers table element is now visible
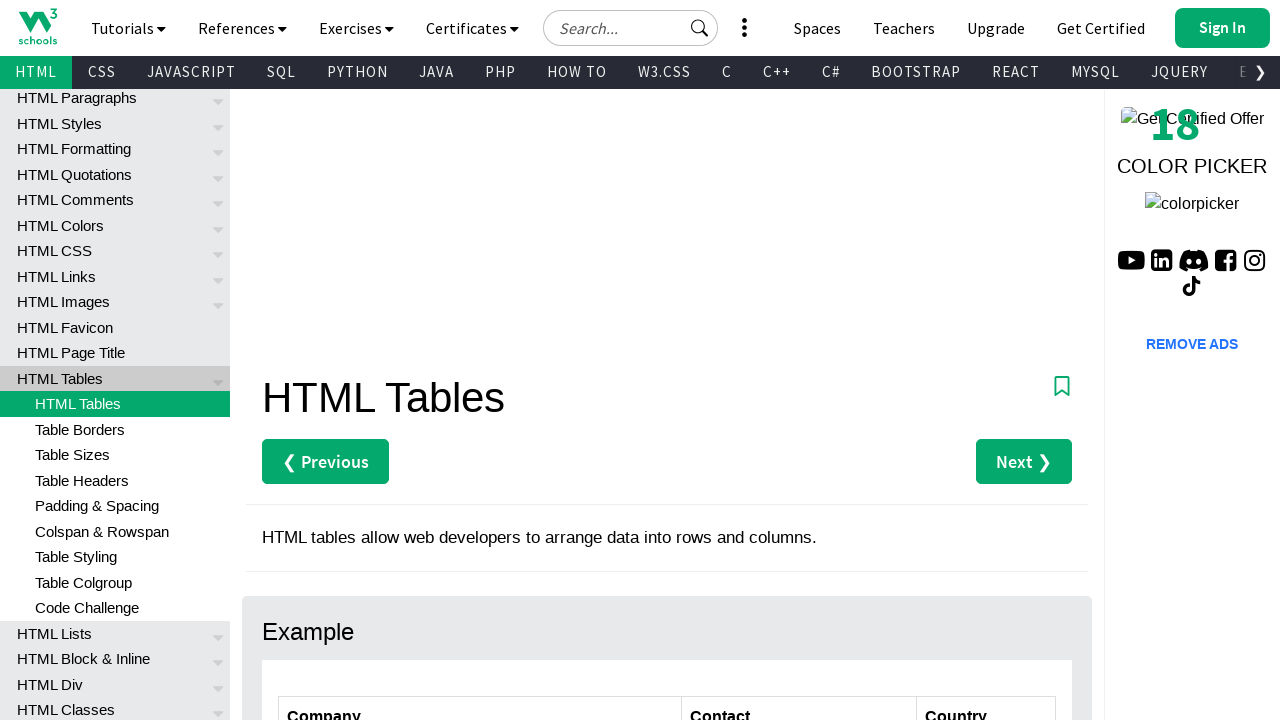

Table rows with customer data are now present
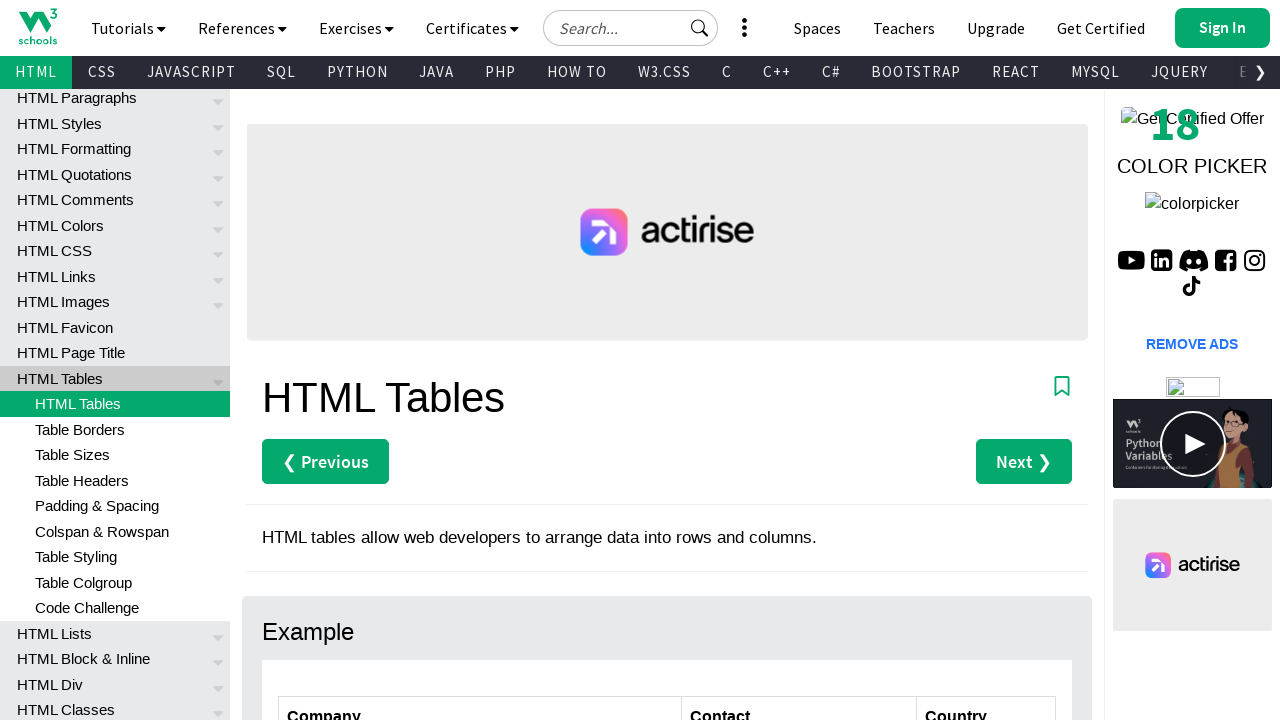

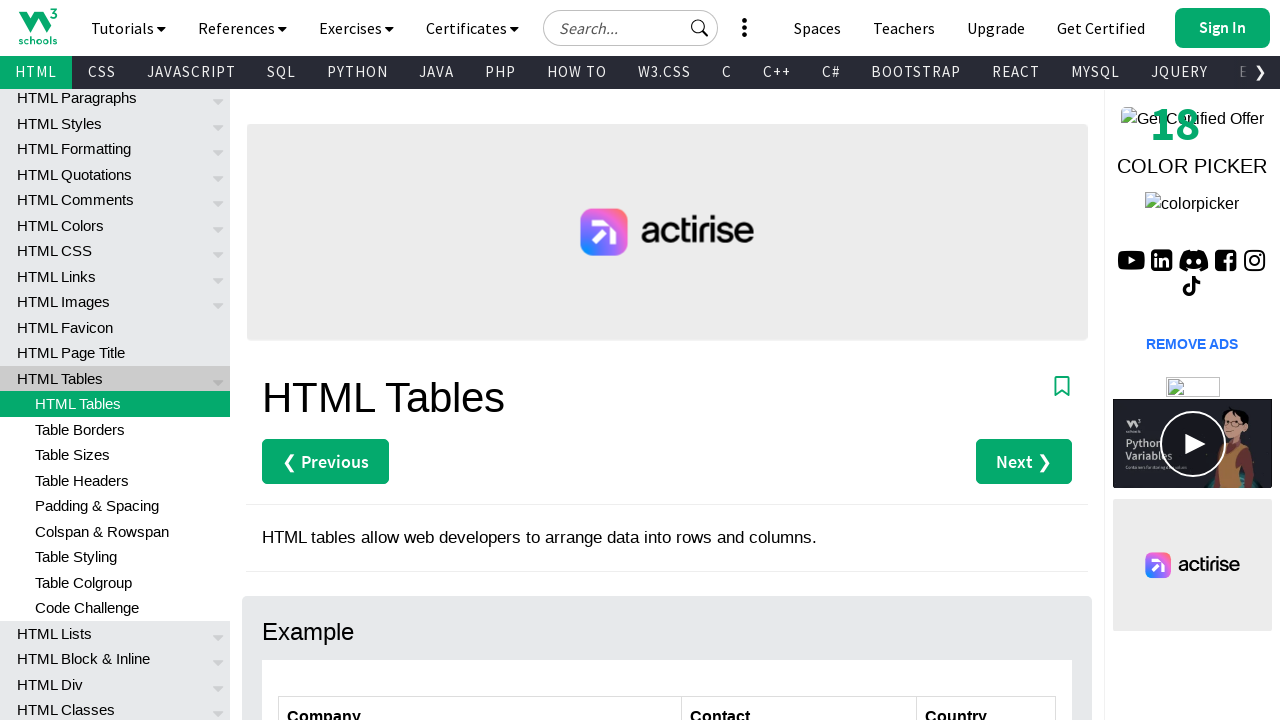